Tests newsletter email subscription functionality by navigating to the homepage and entering an email address in the subscription form

Starting URL: https://bstackdemo.com/

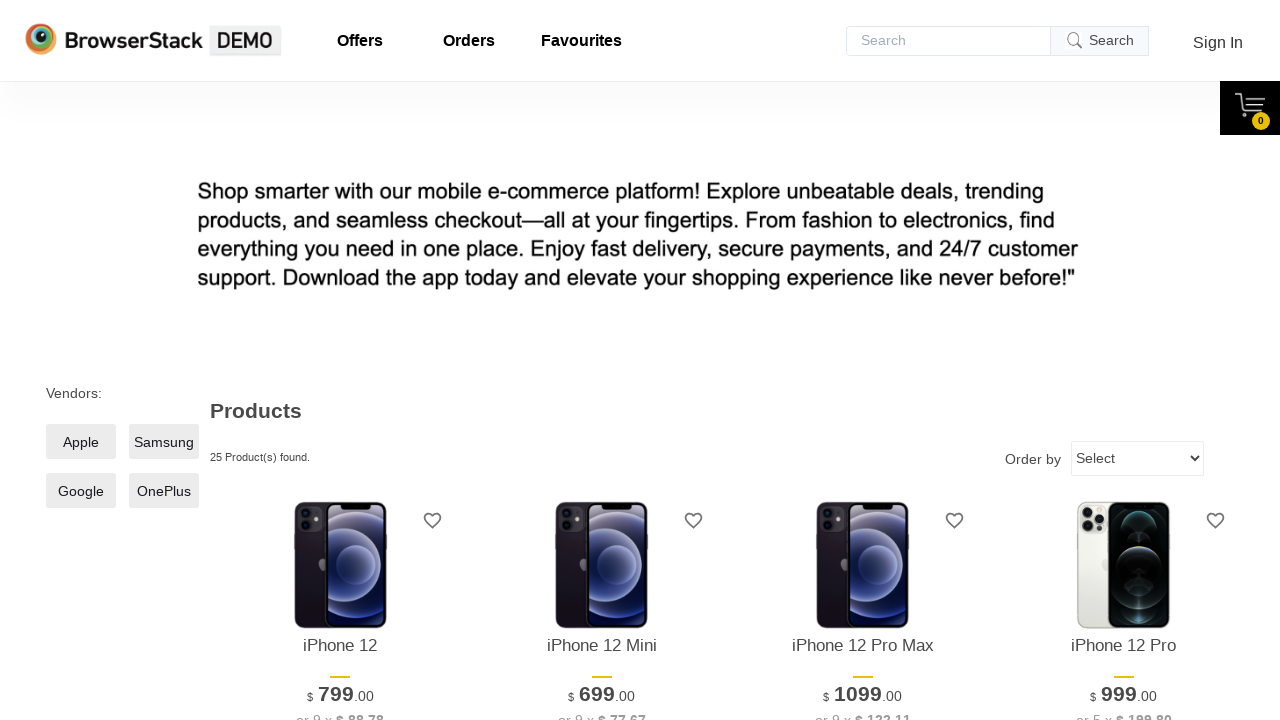

Scrolled to bottom of page to find newsletter subscription section
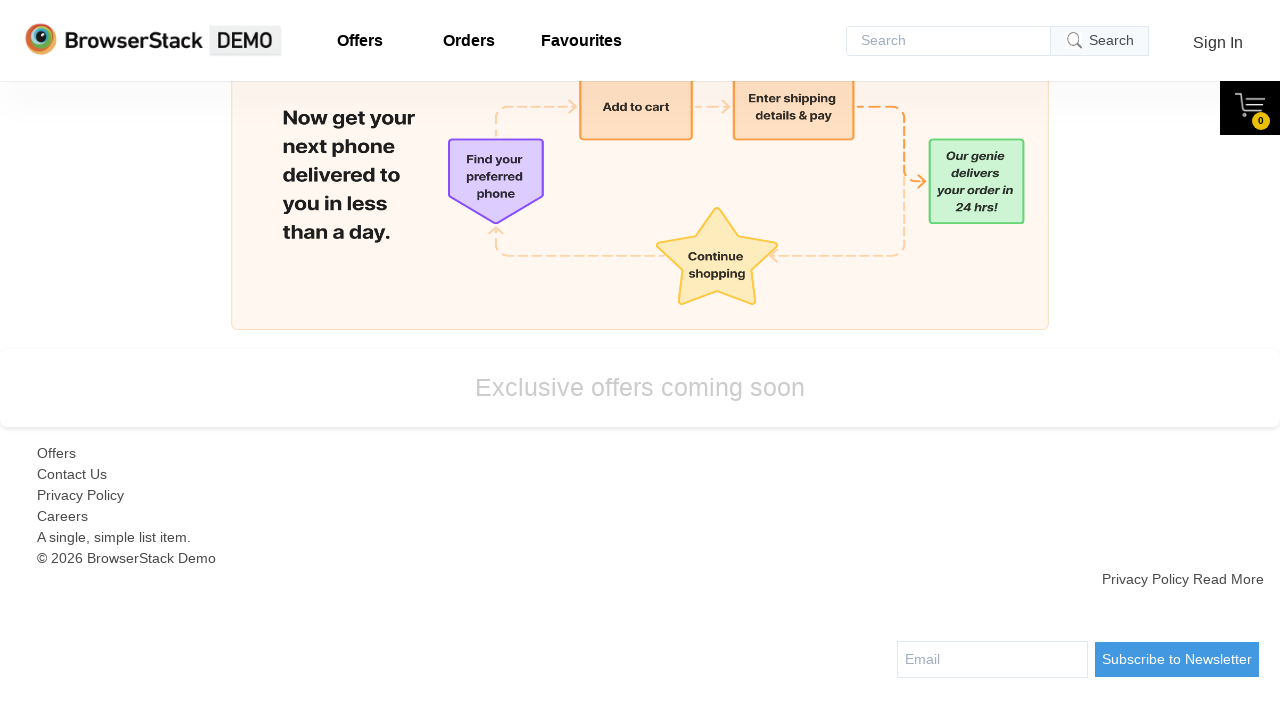

Newsletter email input field became visible
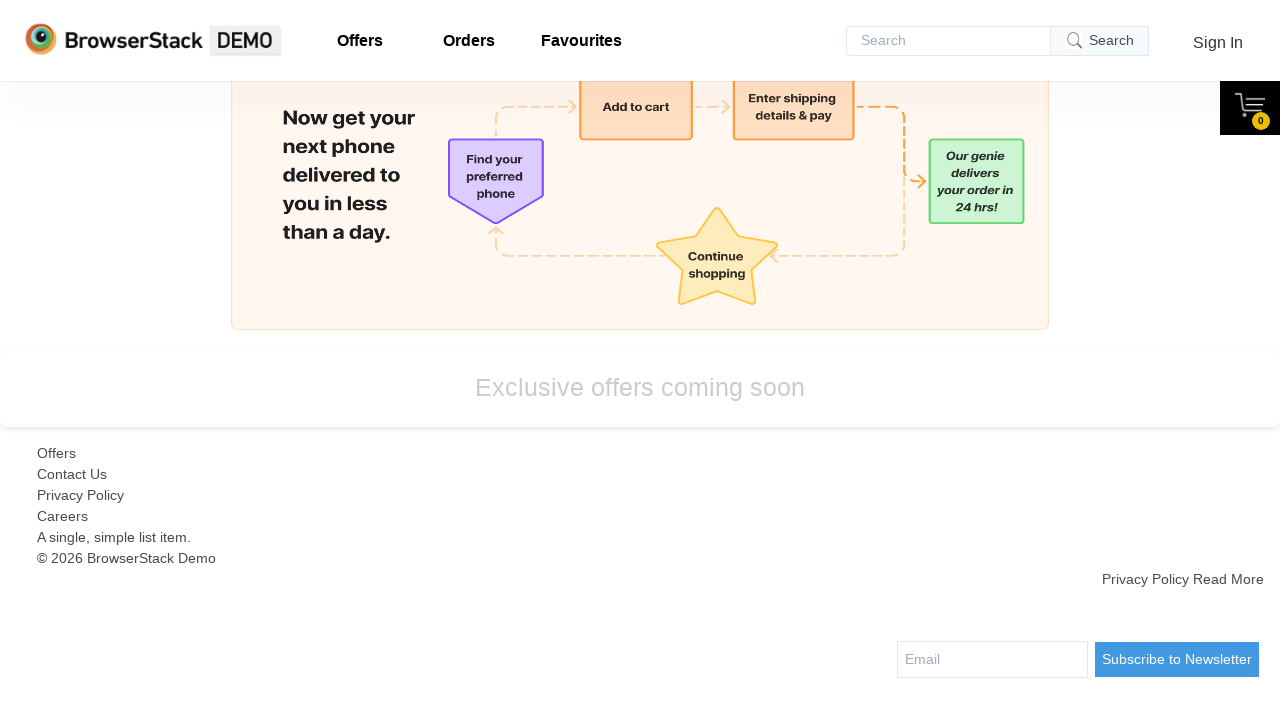

Entered email address 'subscriber_test@example.com' in subscription form on input[type='email'], input[name='email'], input[placeholder*='email' i], .newsle
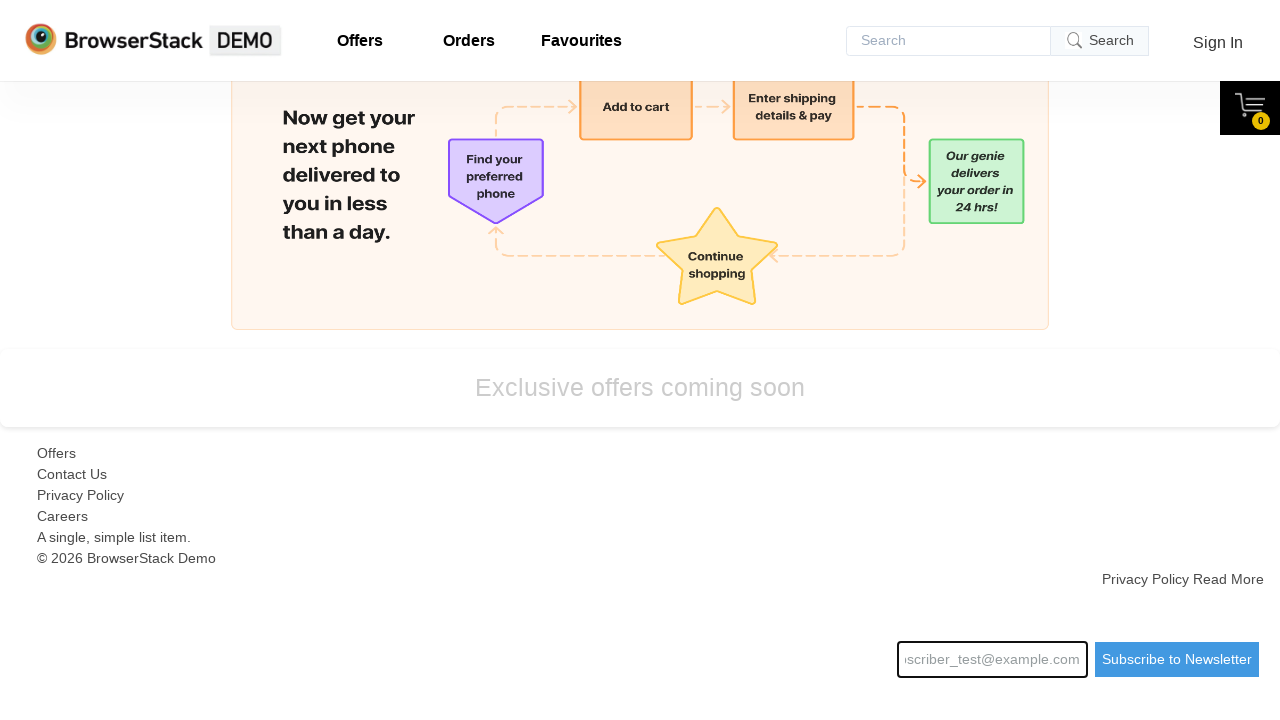

Clicked subscribe button to submit newsletter subscription at (1177, 659) on button:has-text('Subscribe'), button[type='submit'], input[type='submit']
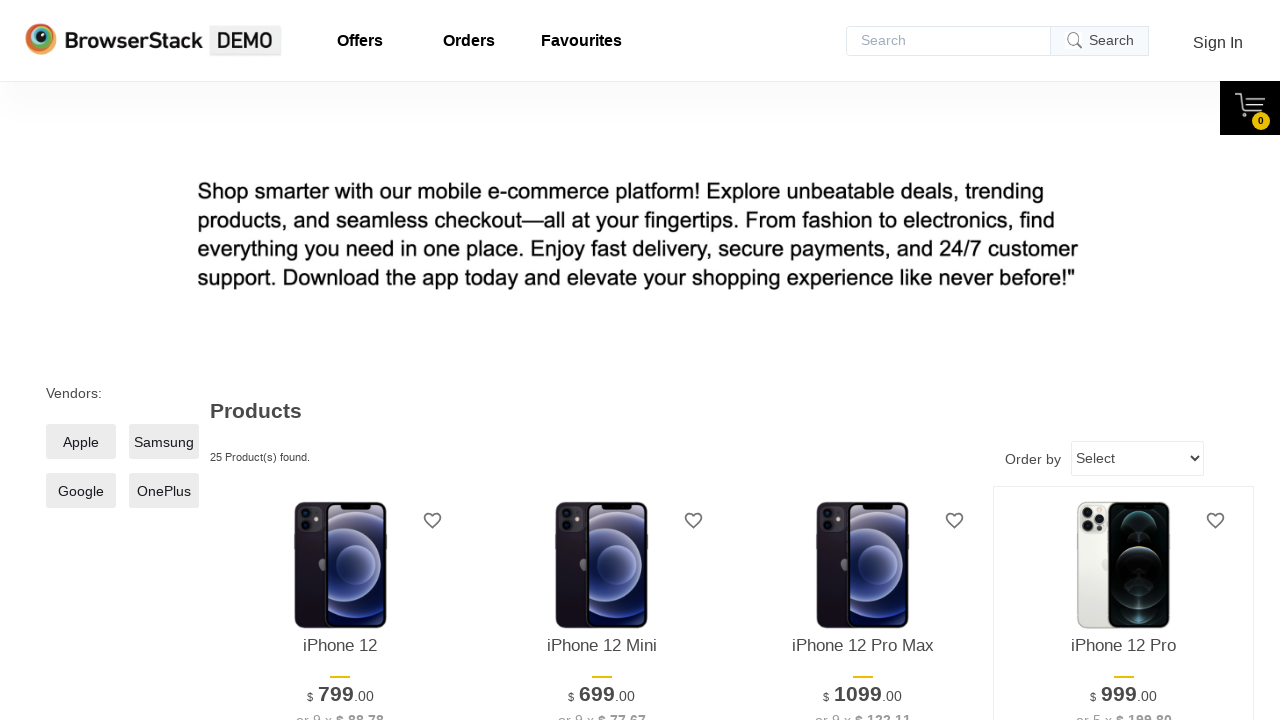

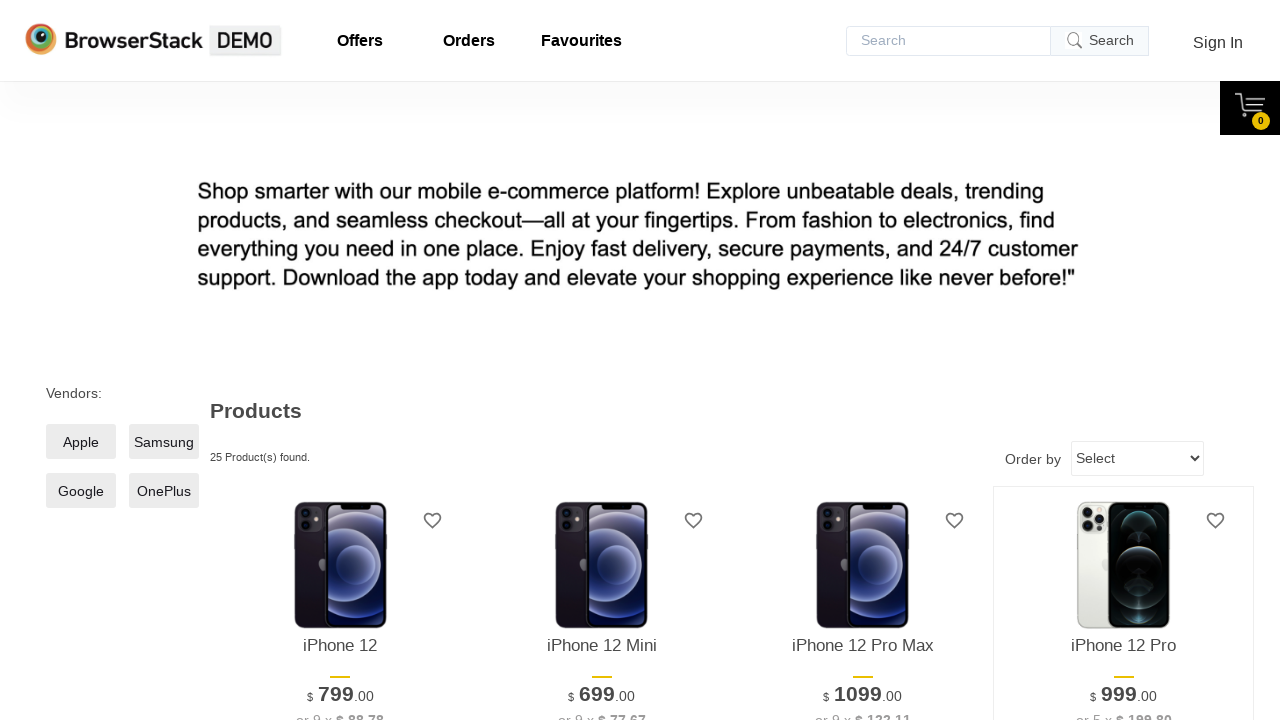